Tests registration form validation when the confirm email field doesn't match the email field, verifying the mismatch error message is displayed.

Starting URL: https://alada.vn/tai-khoan/dang-ky.html

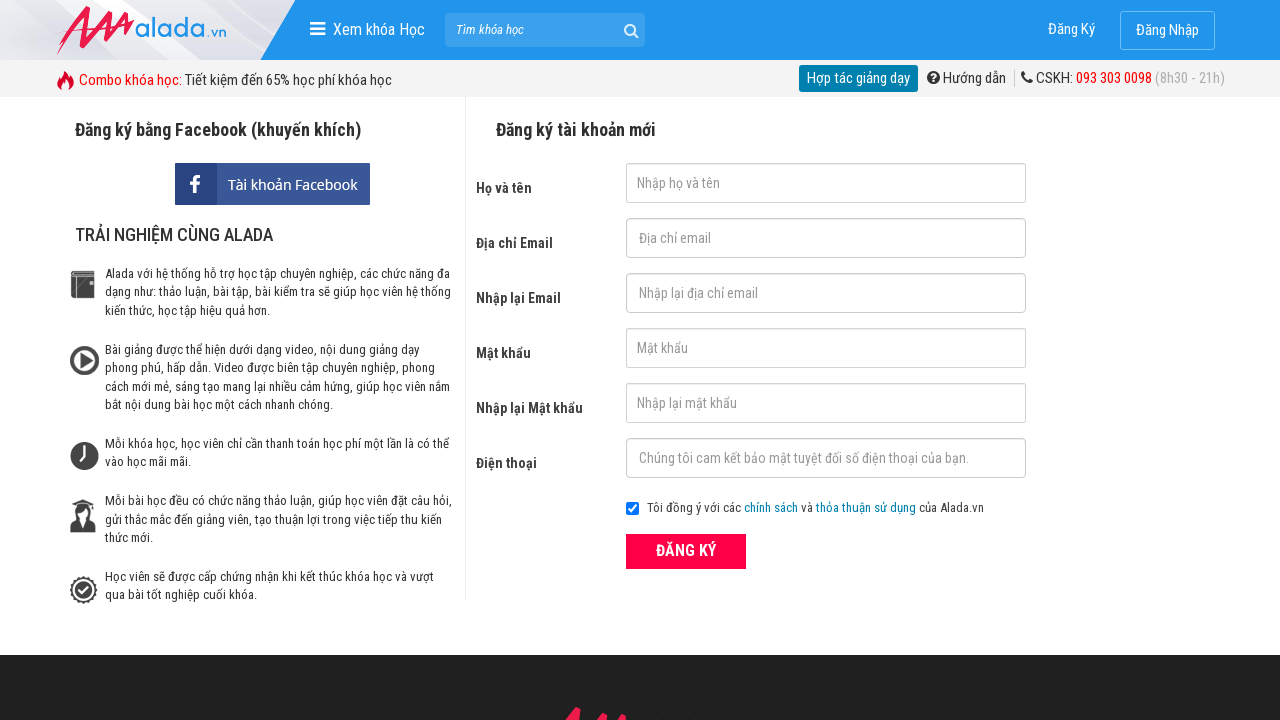

Filled first name field with 'quanganh trinh' on input#txtFirstname
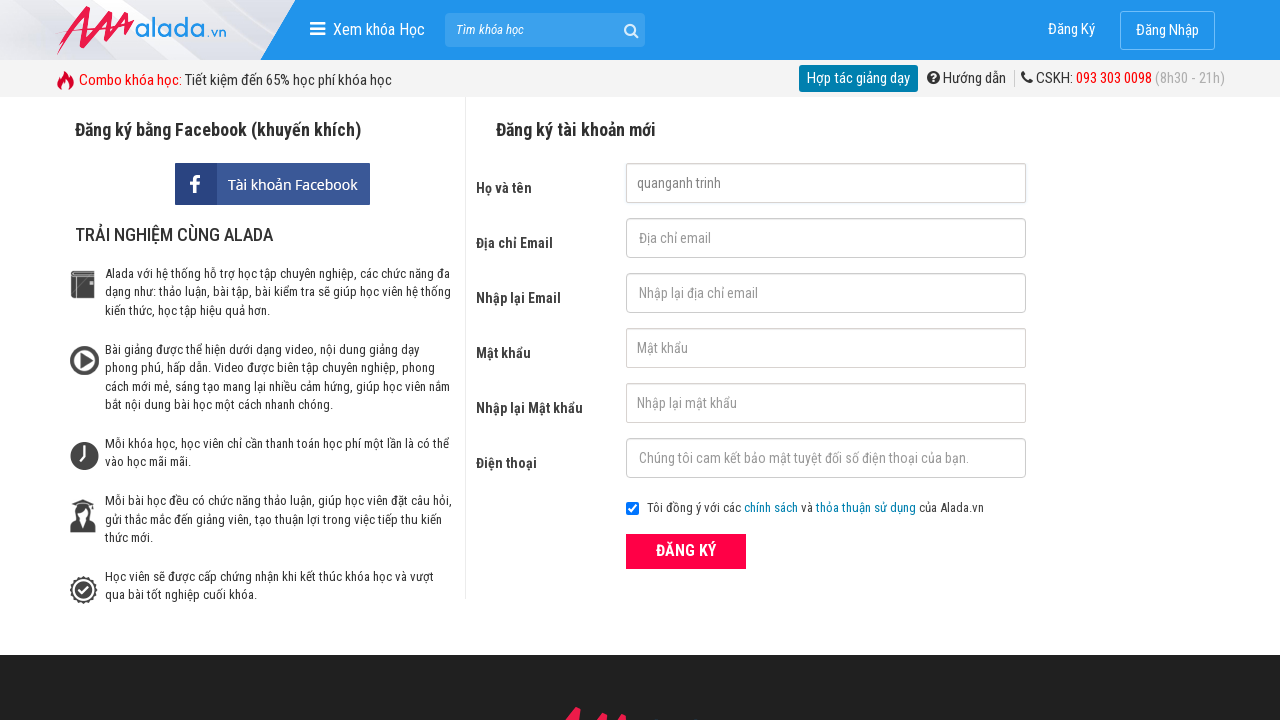

Filled email field with 'quanganh.plus@gmail.com' on input#txtEmail
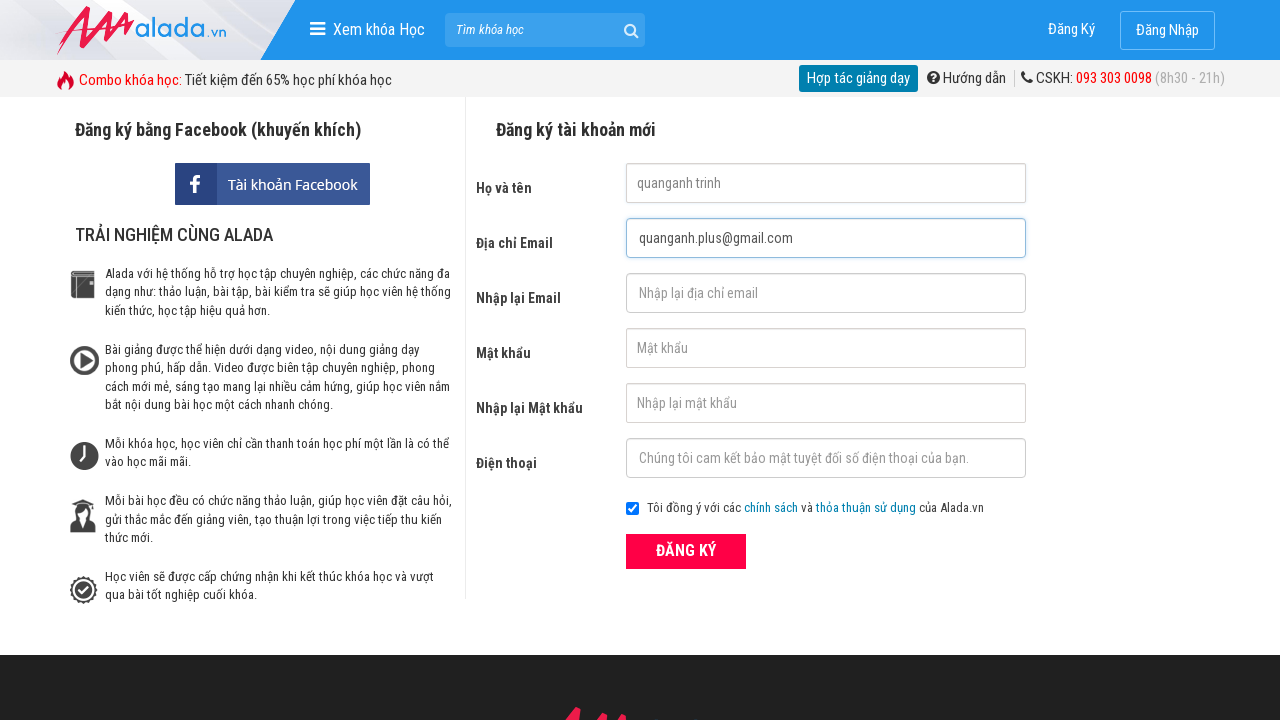

Filled confirm email field with mismatched email 'abc@123' on input#txtCEmail
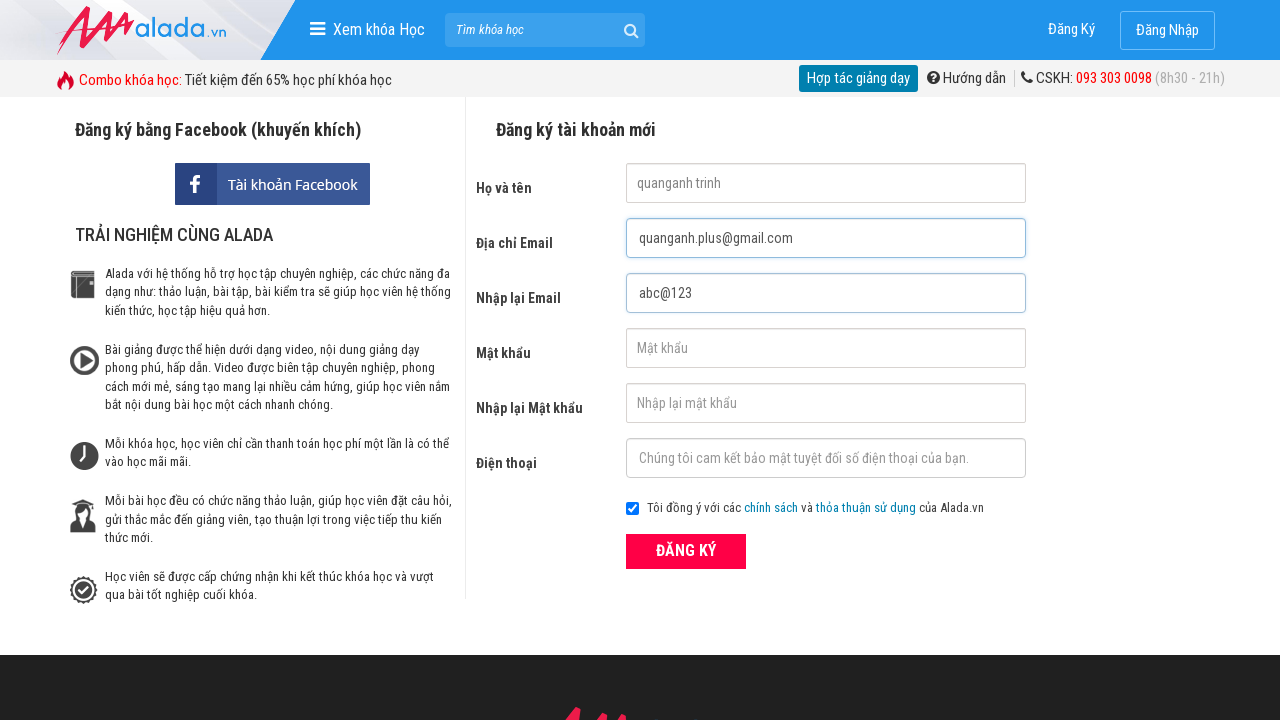

Filled password field with '123456' on input#txtPassword
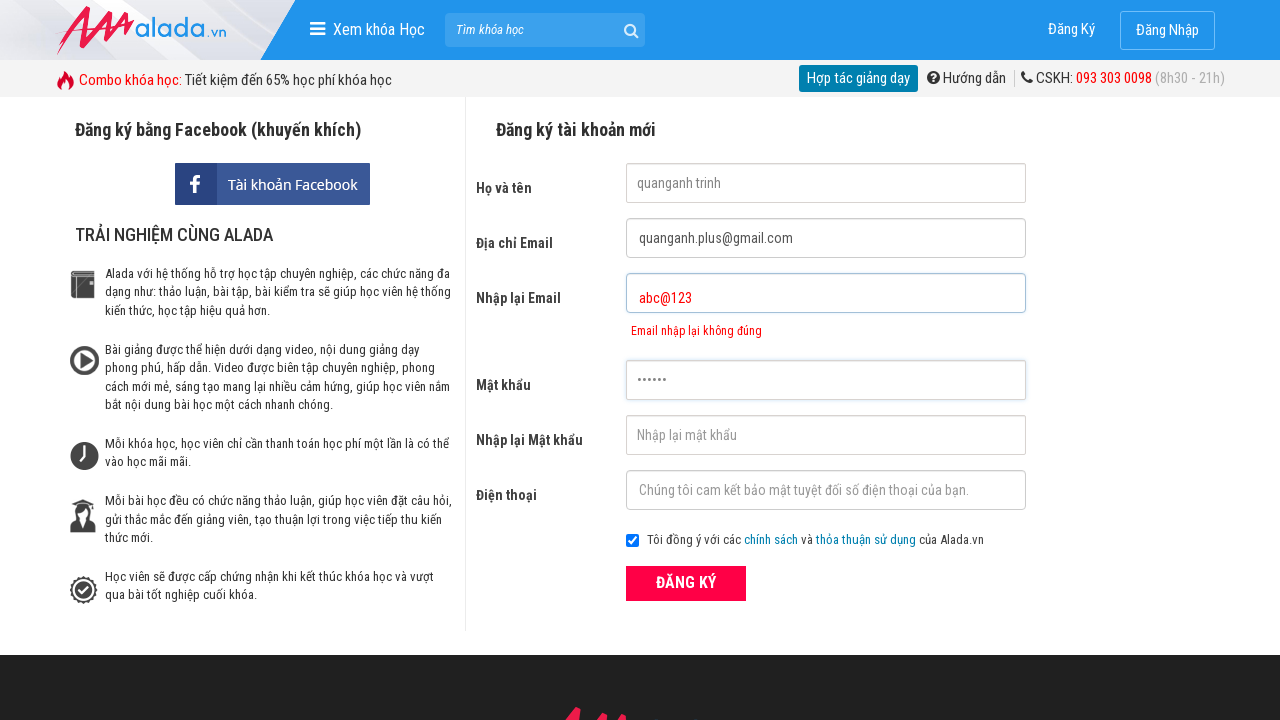

Filled confirm password field with '123456' on input#txtCPassword
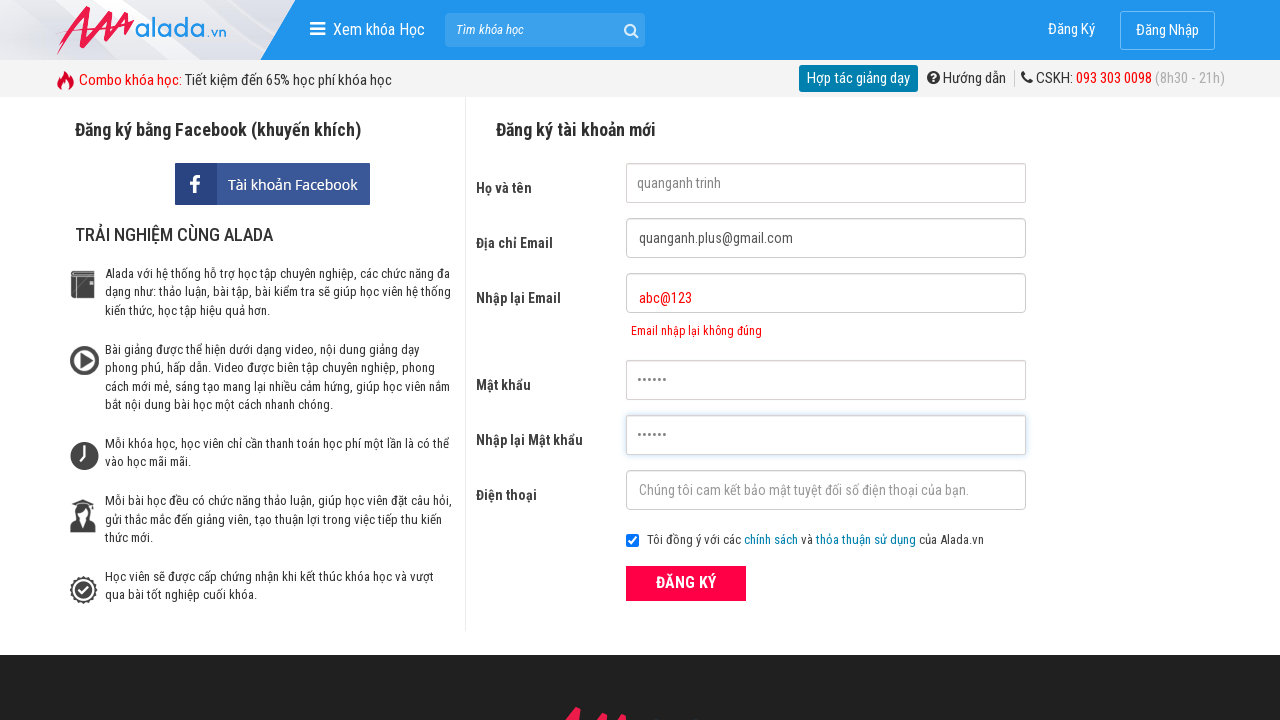

Filled phone field with '09123456789' on input#txtPhone
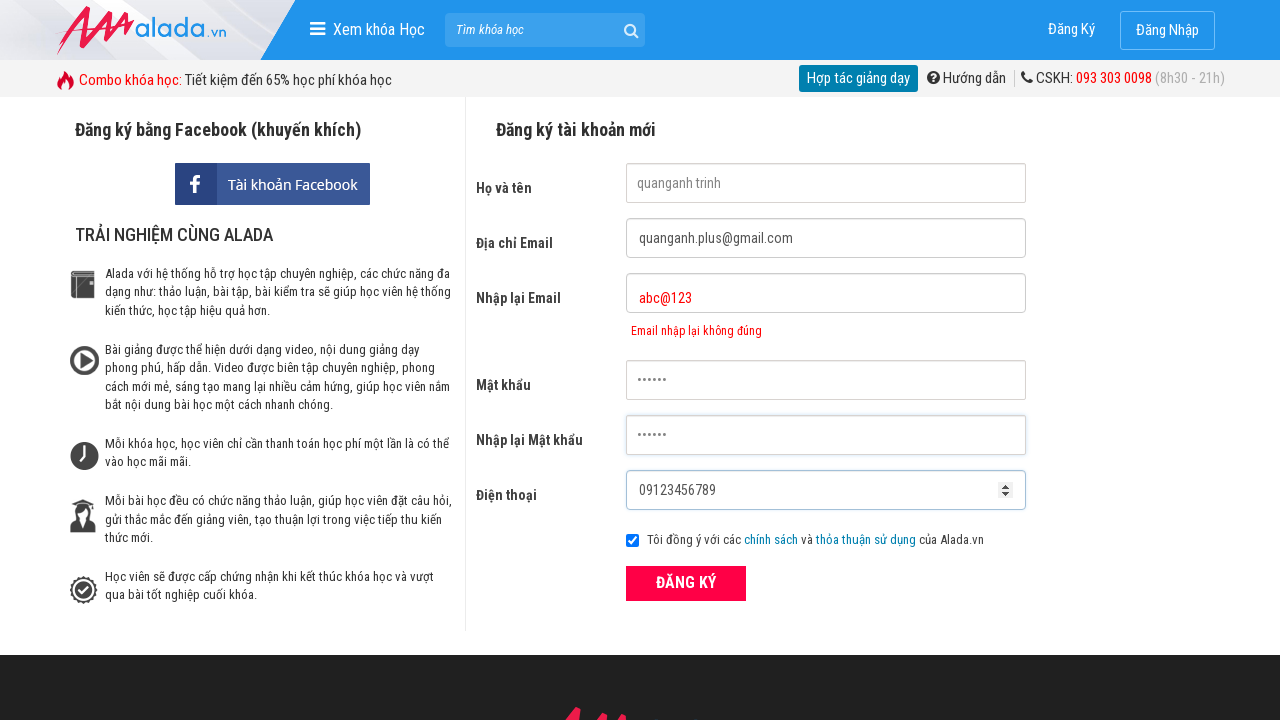

Clicked submit button to register with mismatched confirm email at (686, 583) on button[type='submit']
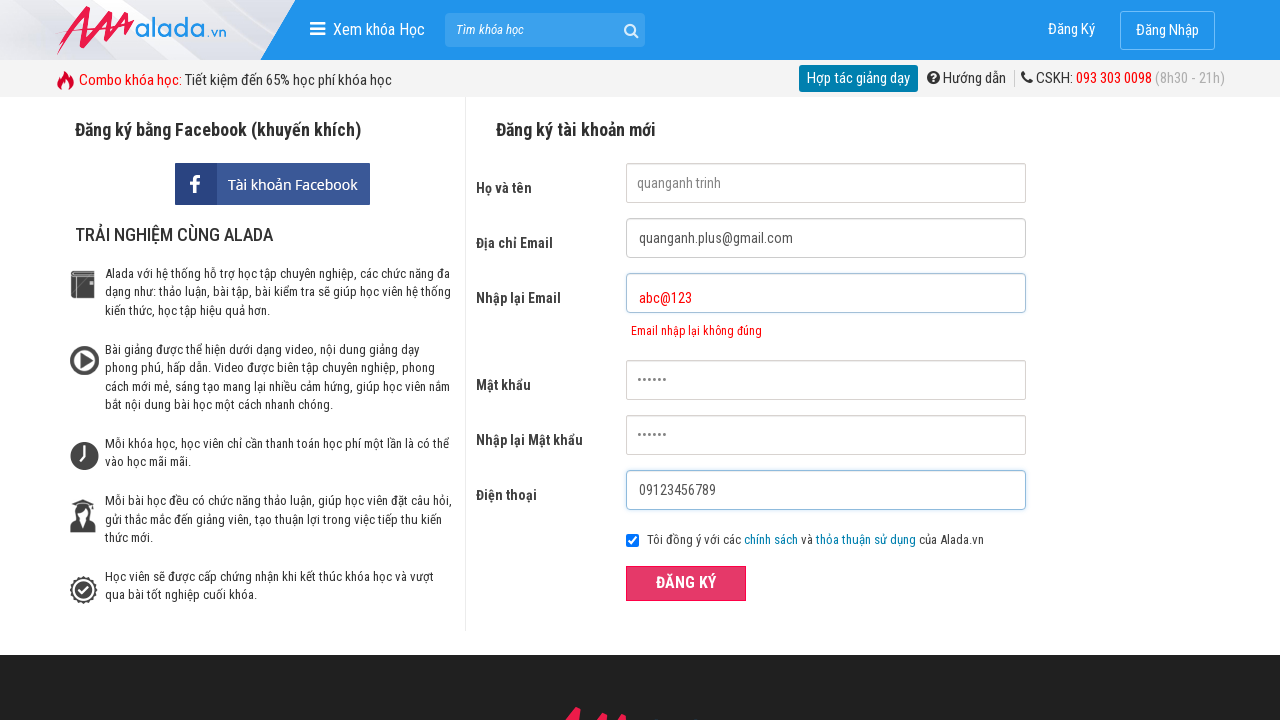

Confirm email error message displayed, validating email mismatch detection
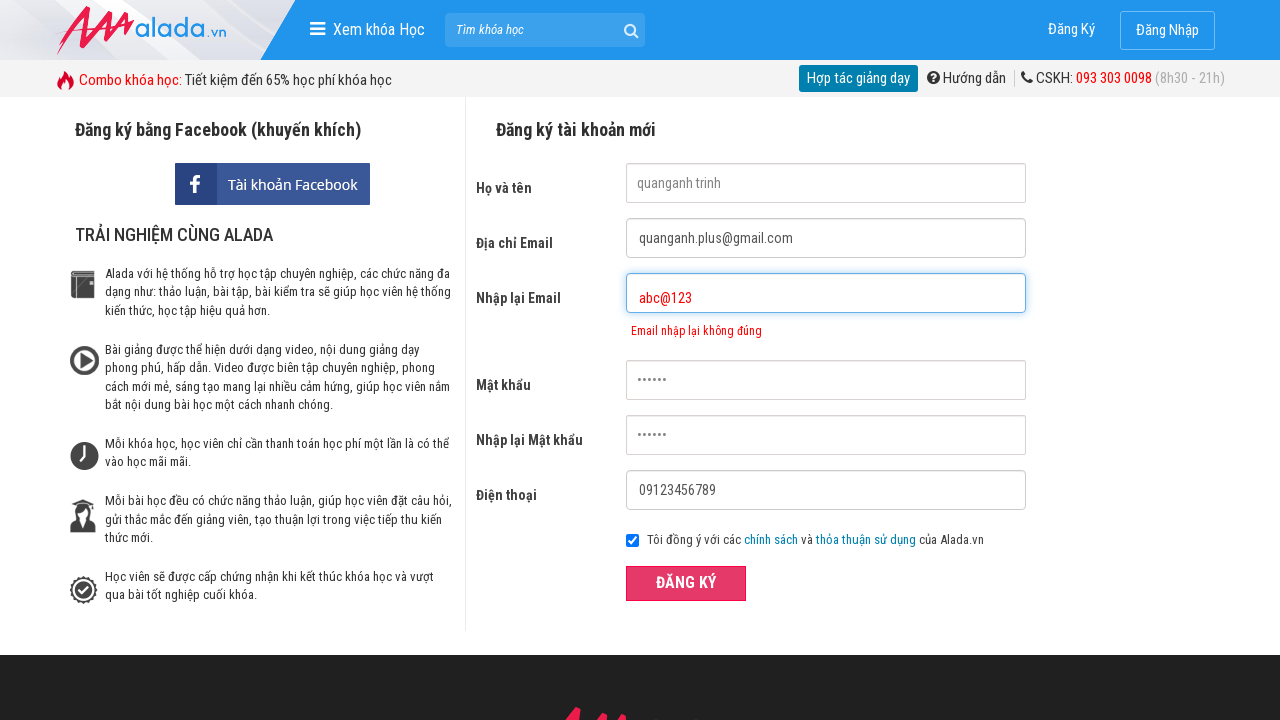

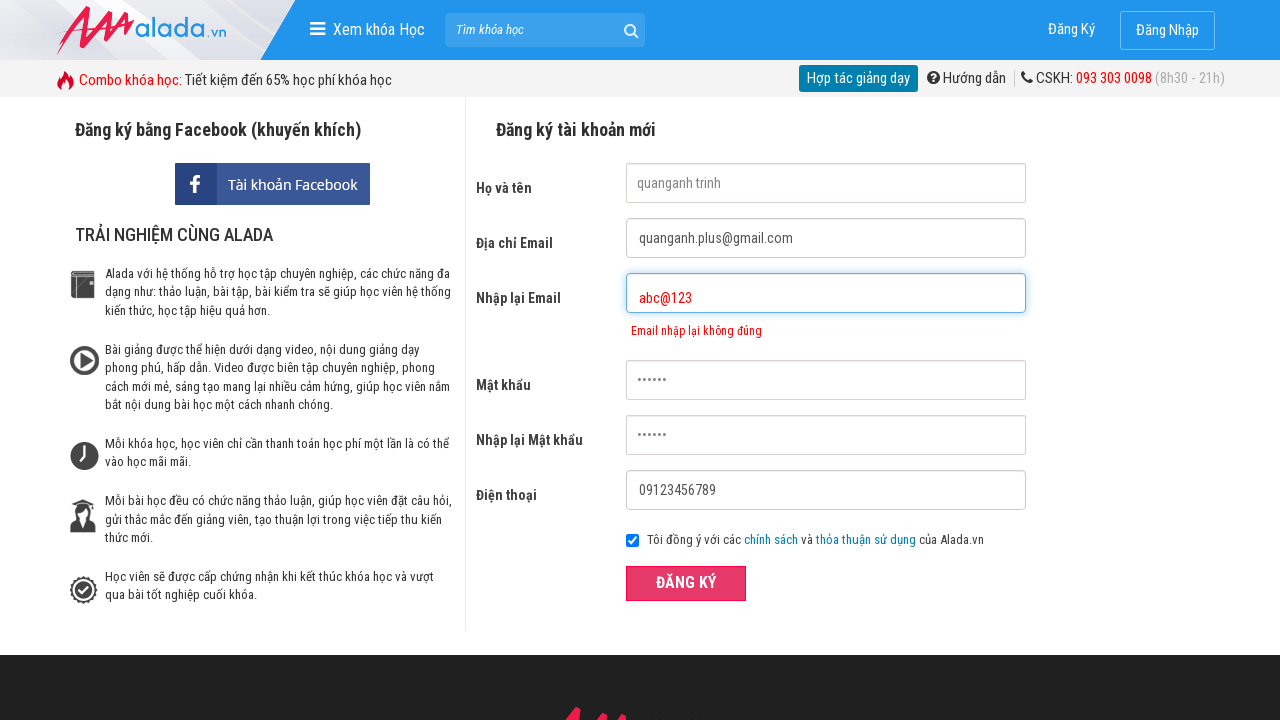